Tests an Angular shopping app by navigating through product selection, adding to cart, and modifying quantity in the cart

Starting URL: https://rahulshettyacademy.com/angularAppdemo/

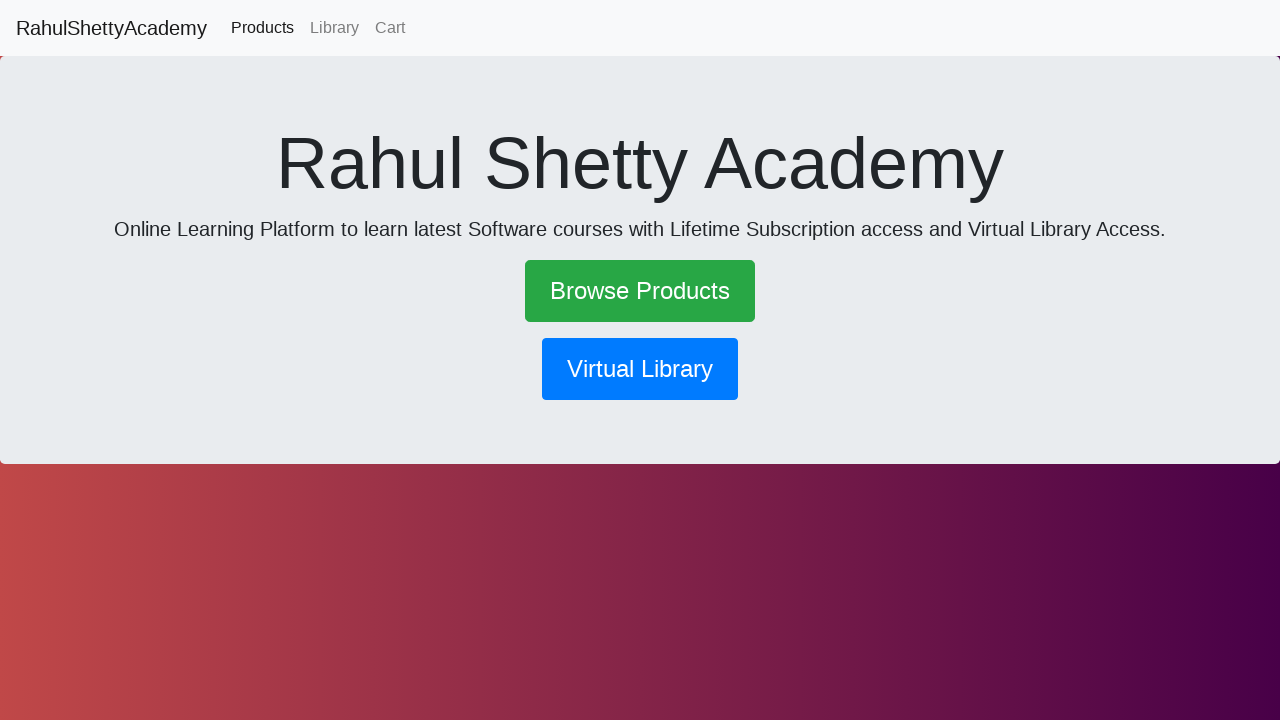

Clicked success button at (640, 291) on .btn-success
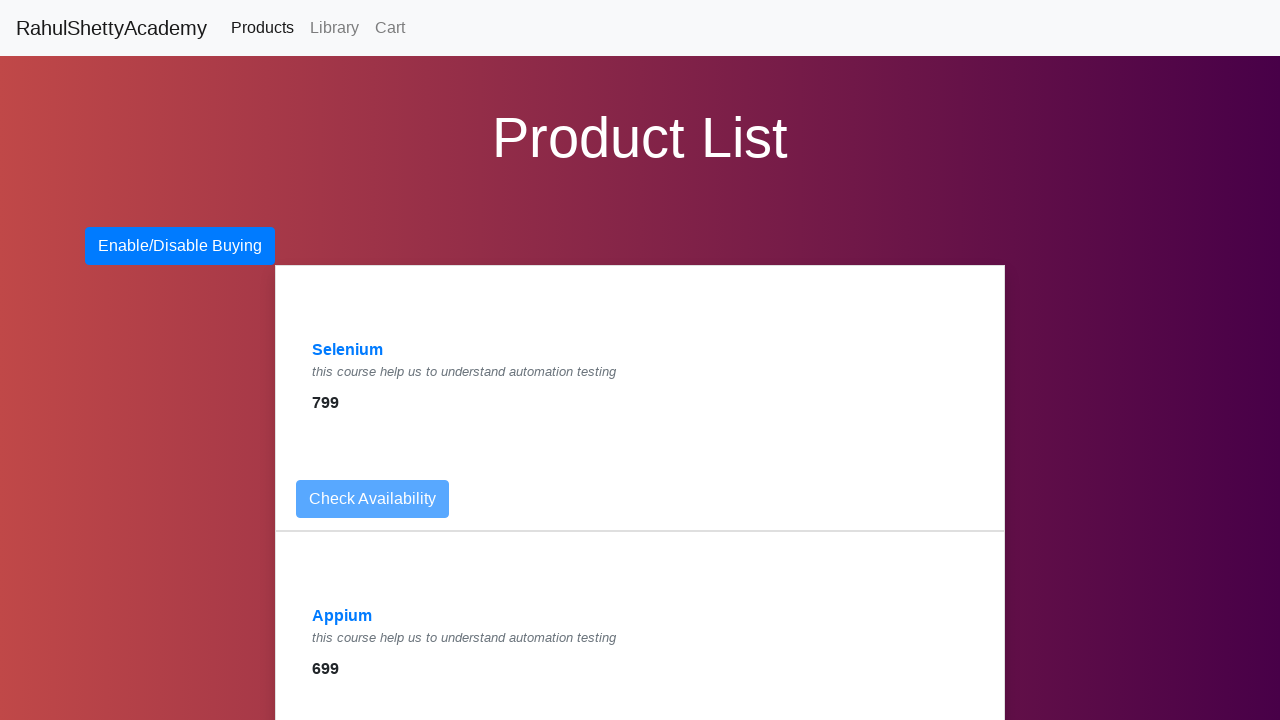

Clicked Selenium link at (348, 350) on xpath=//a[text() = 'Selenium']
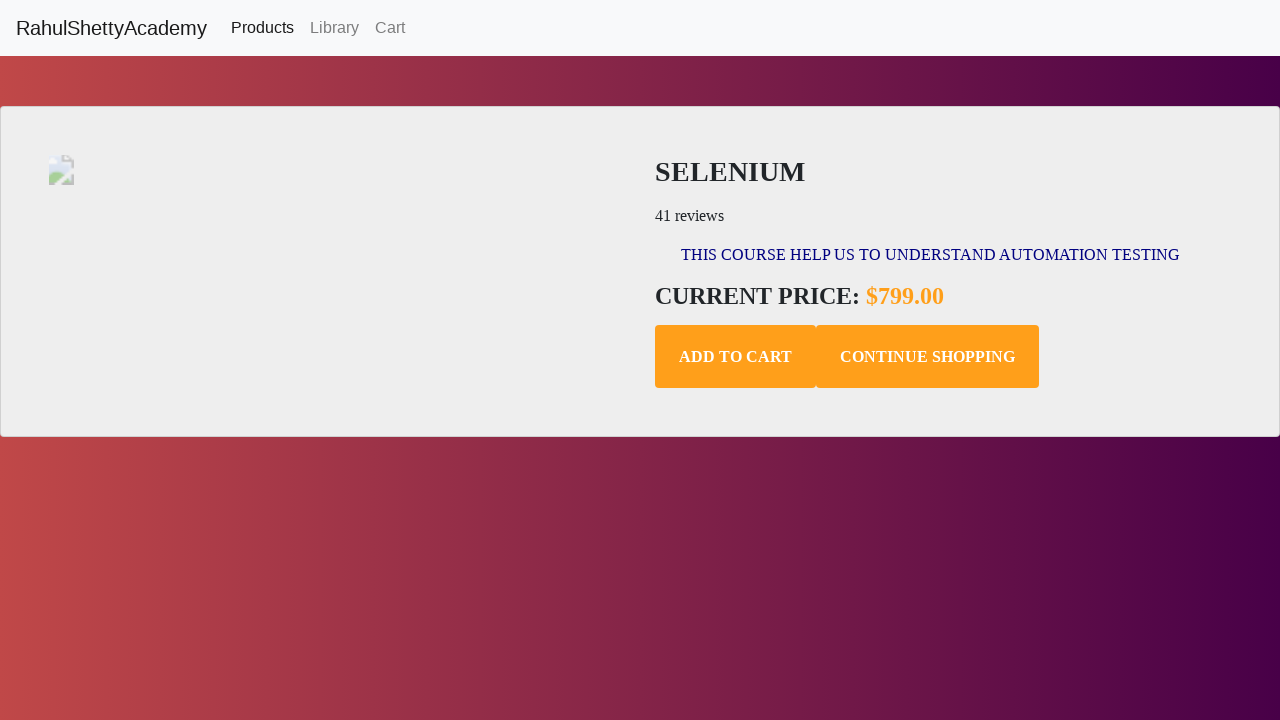

Added item to cart at (736, 357) on .add-to-cart
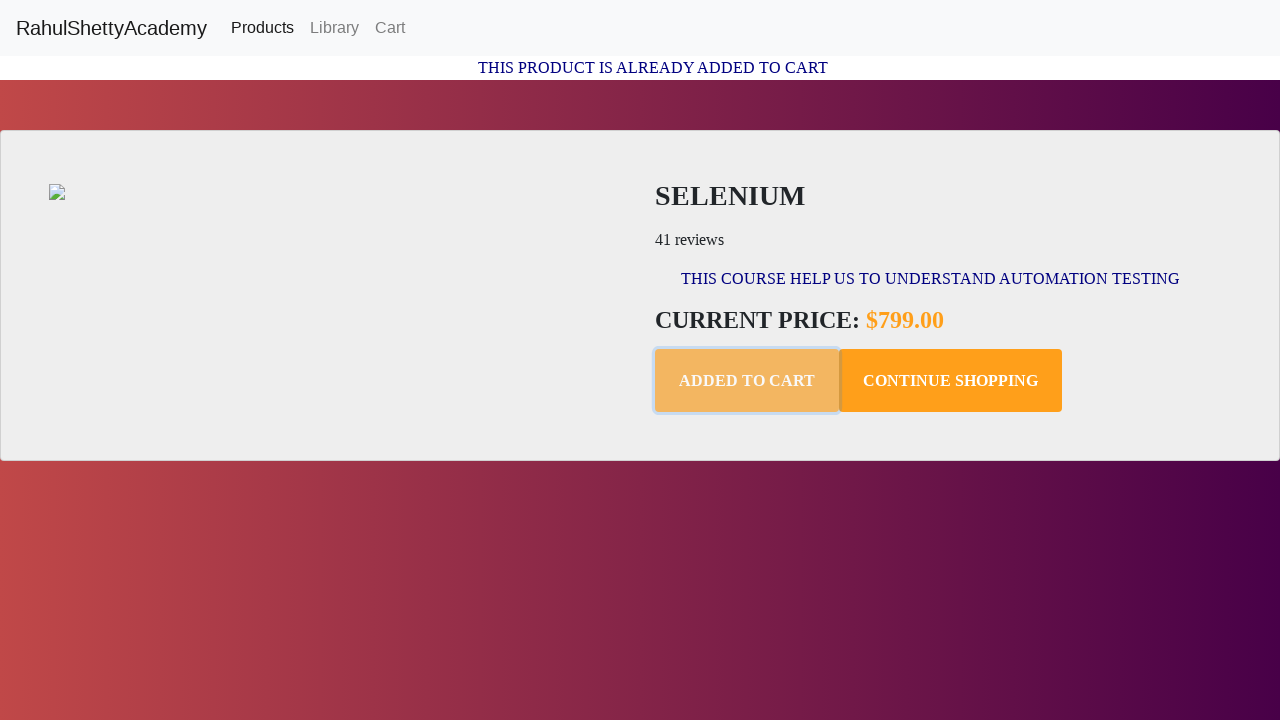

Navigated to cart at (390, 28) on a:has-text('Cart')
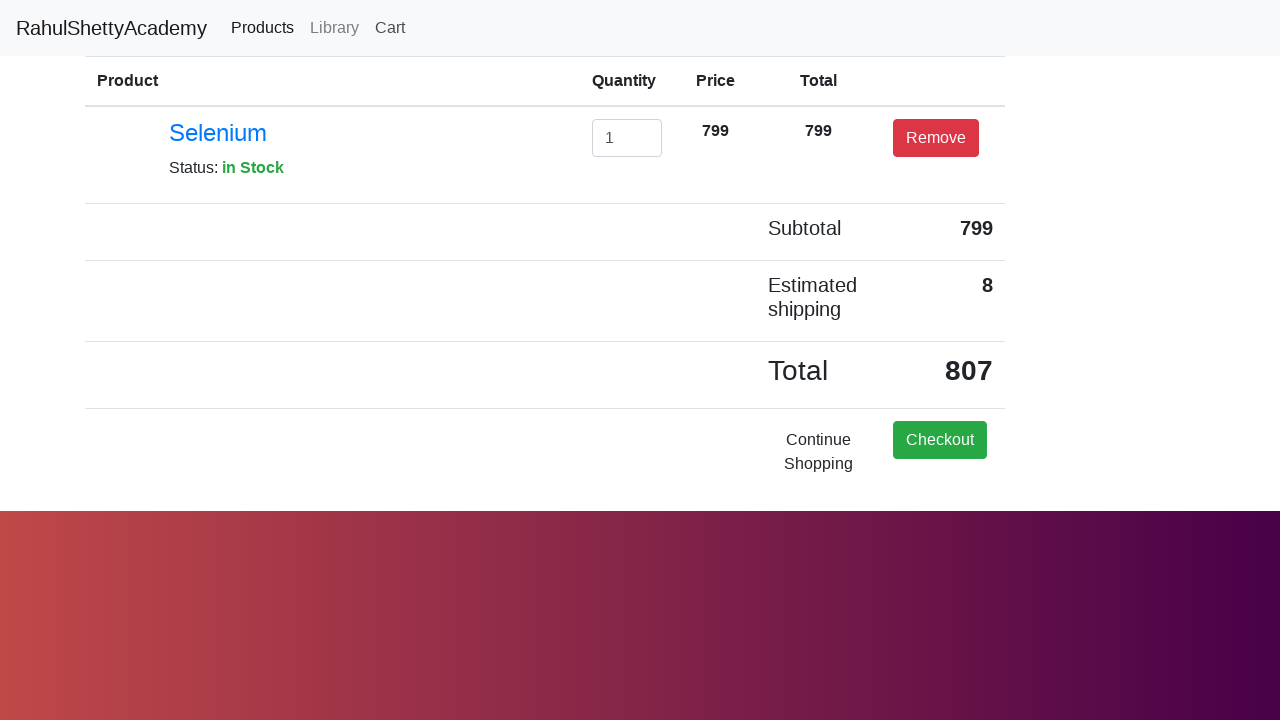

Cleared quantity field on #exampleInputEmail1
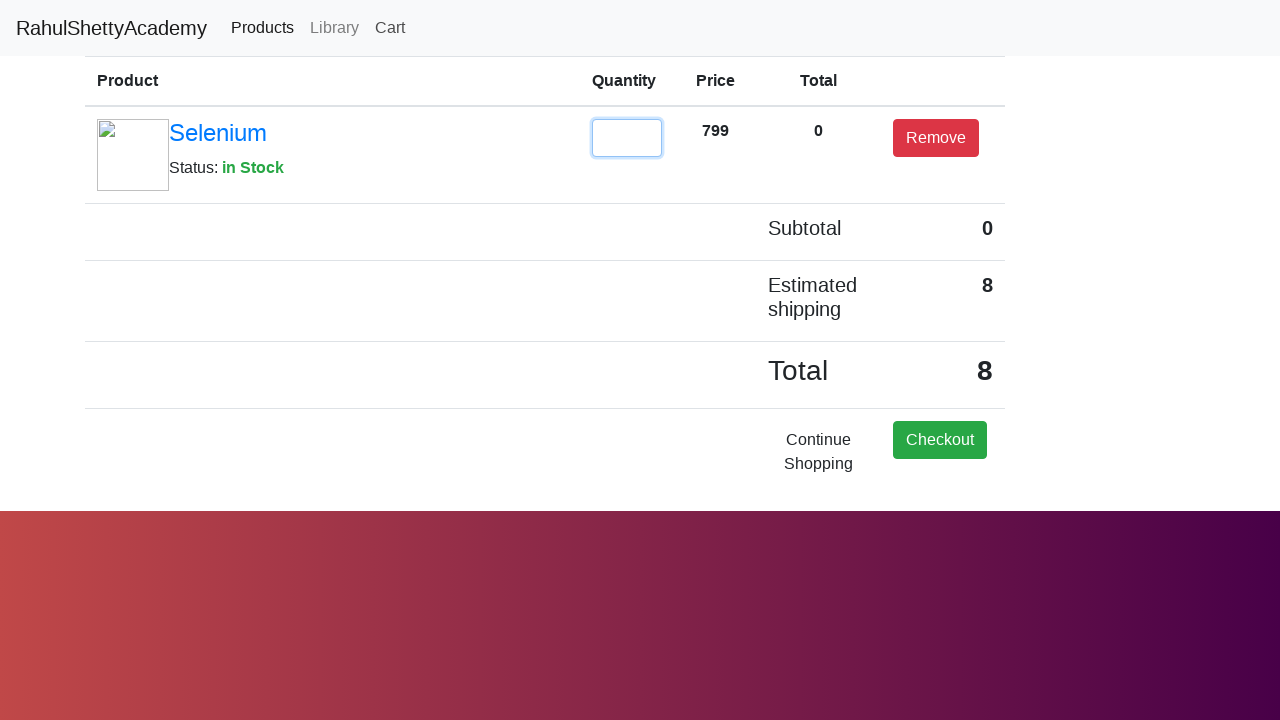

Entered new quantity value of 2 on #exampleInputEmail1
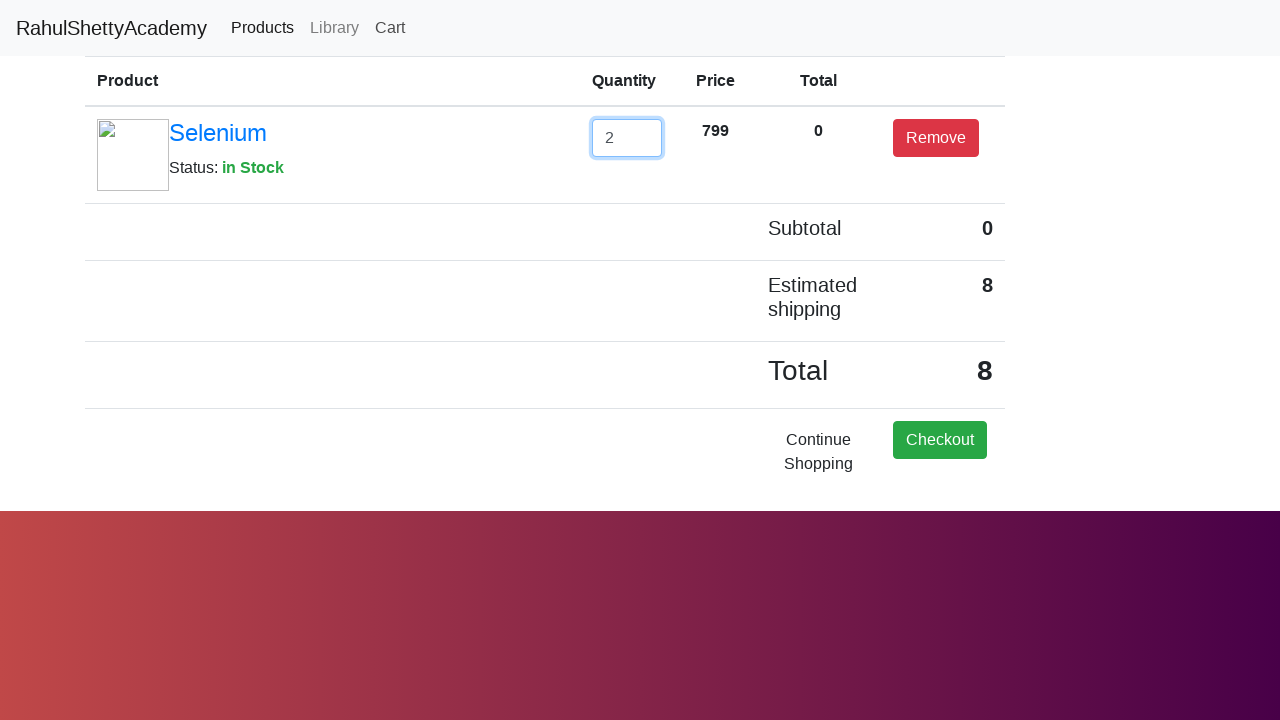

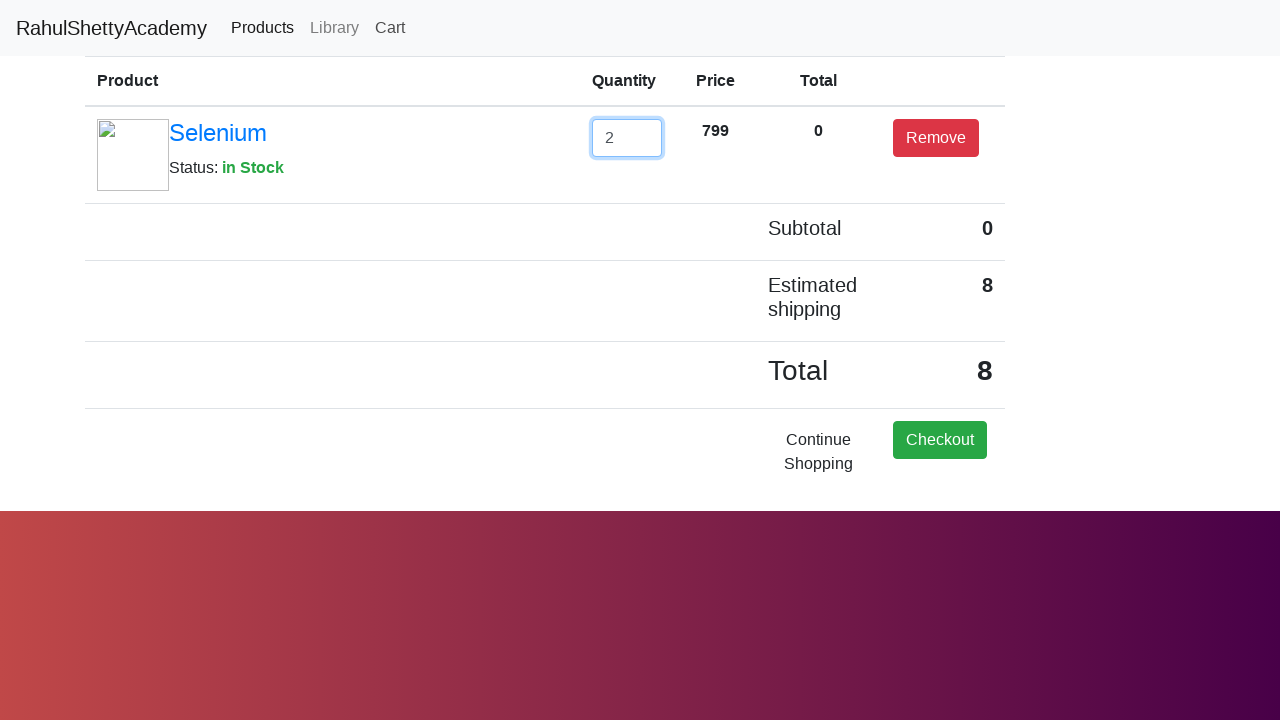